Tests the search functionality on jiumodiary.com (a book search engine) by entering a search term and clicking the search button to find books.

Starting URL: https://www.jiumodiary.com/

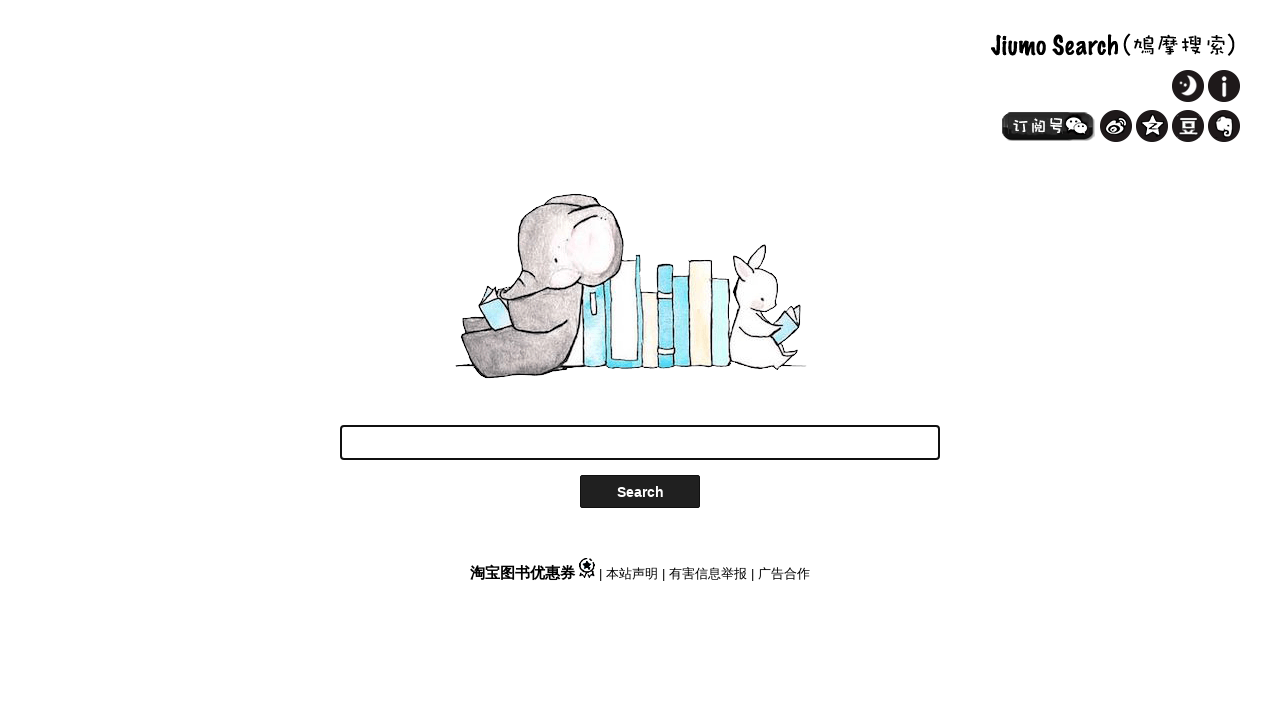

Filled search field with '数学' (mathematics) on #SearchWord
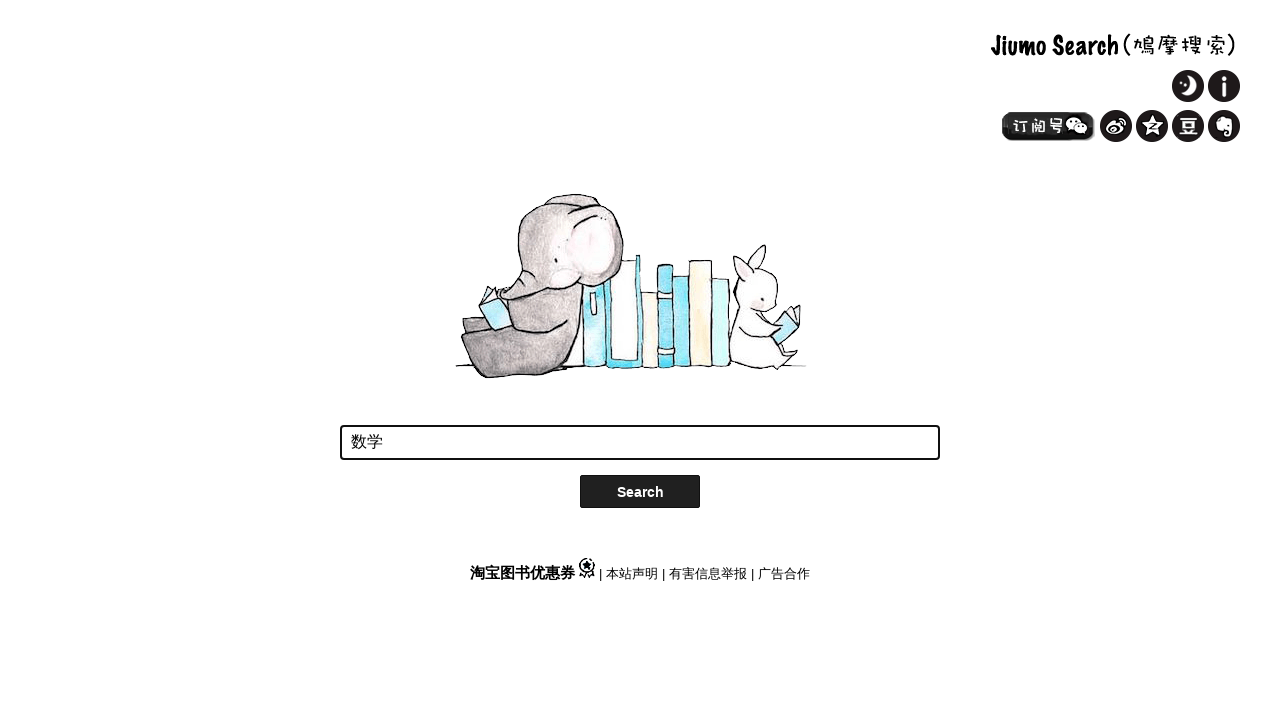

Clicked search button to search for books at (640, 492) on #SearchButton
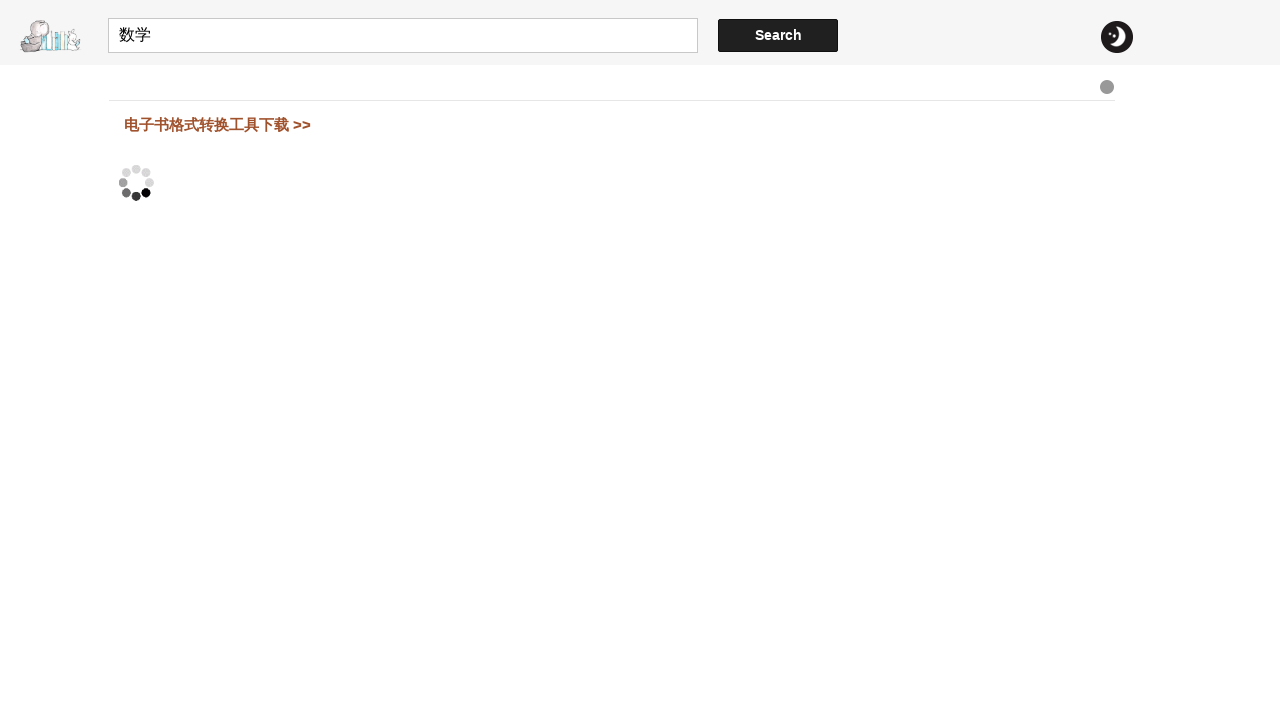

Search results page loaded and network idle
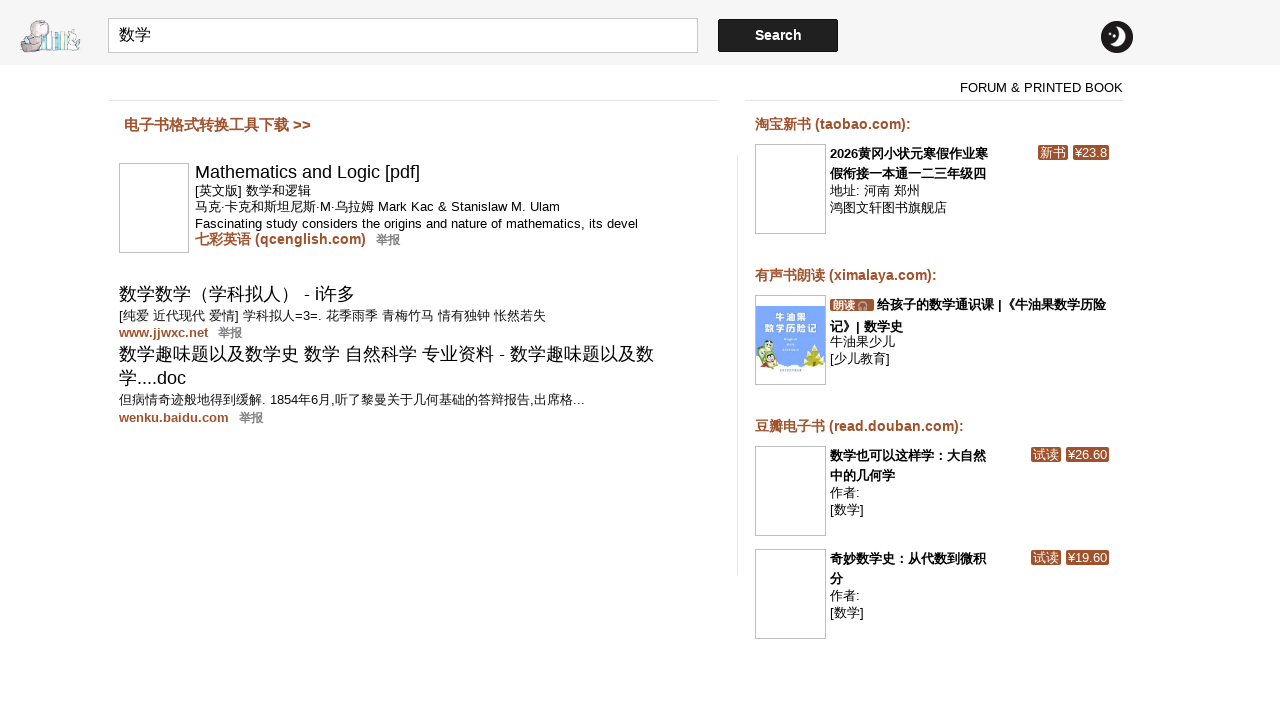

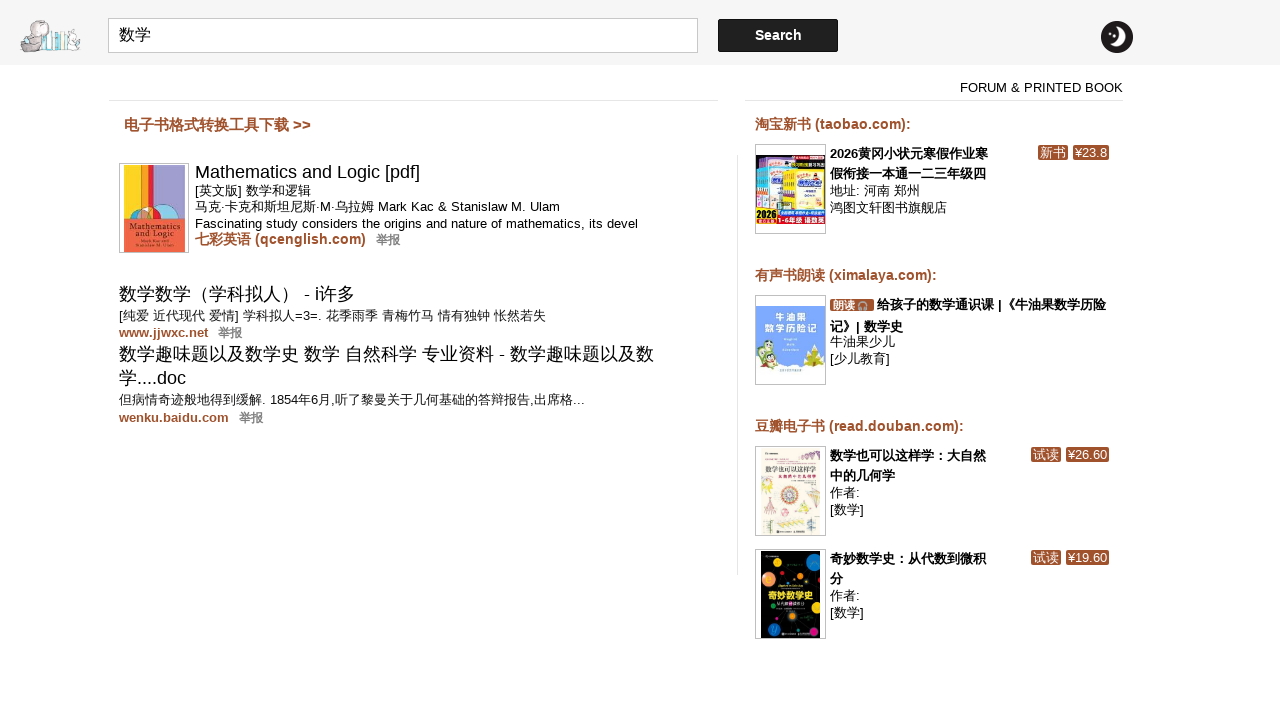